Tests keyboard input functionality by clicking on an input field and inserting text using keyboard actions

Starting URL: https://demoapps.qspiders.com/ui/keyboard?sublist=0

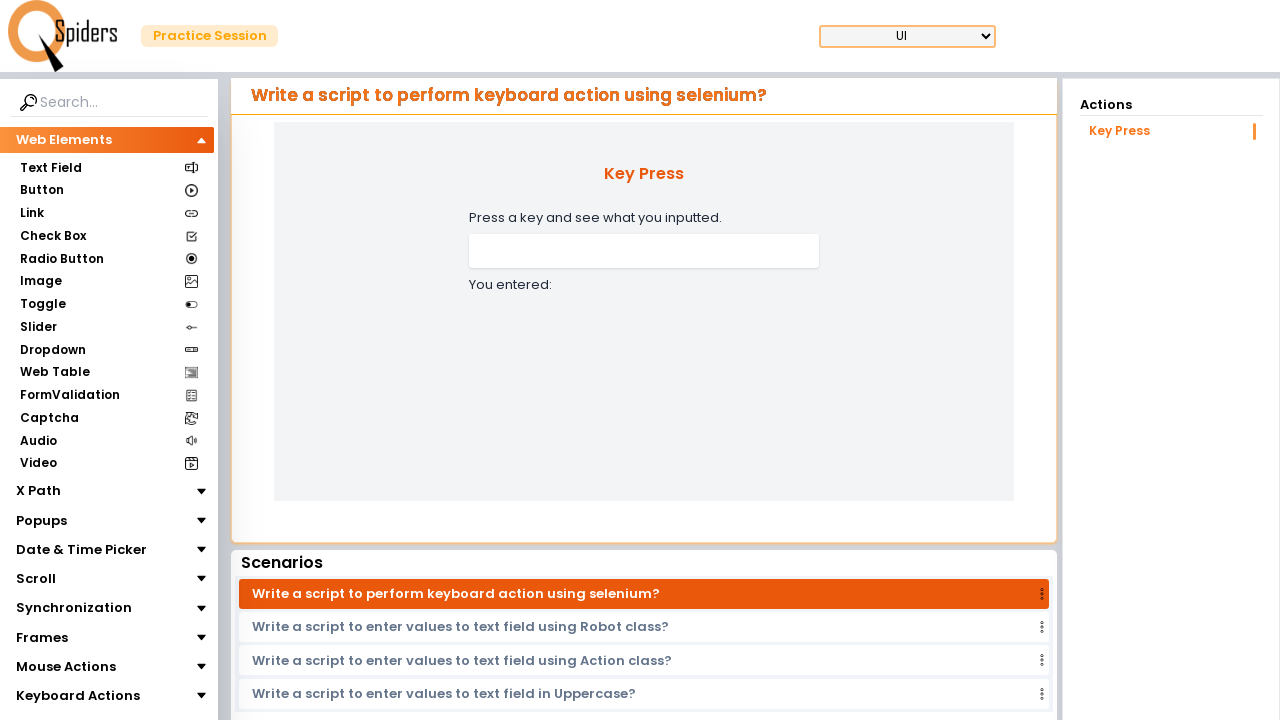

Clicked on the input field for keyboard input at (644, 251) on xpath=//input[@name='handleInput']
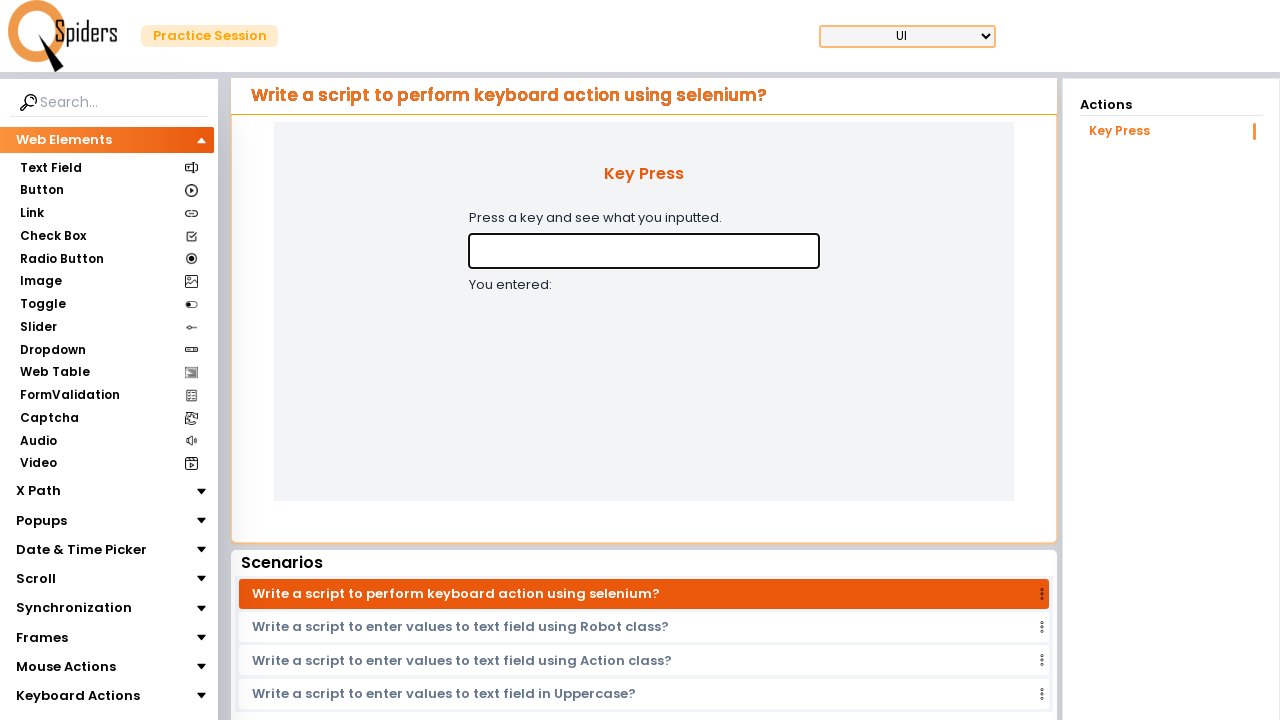

Inserted text 'ragini' using keyboard
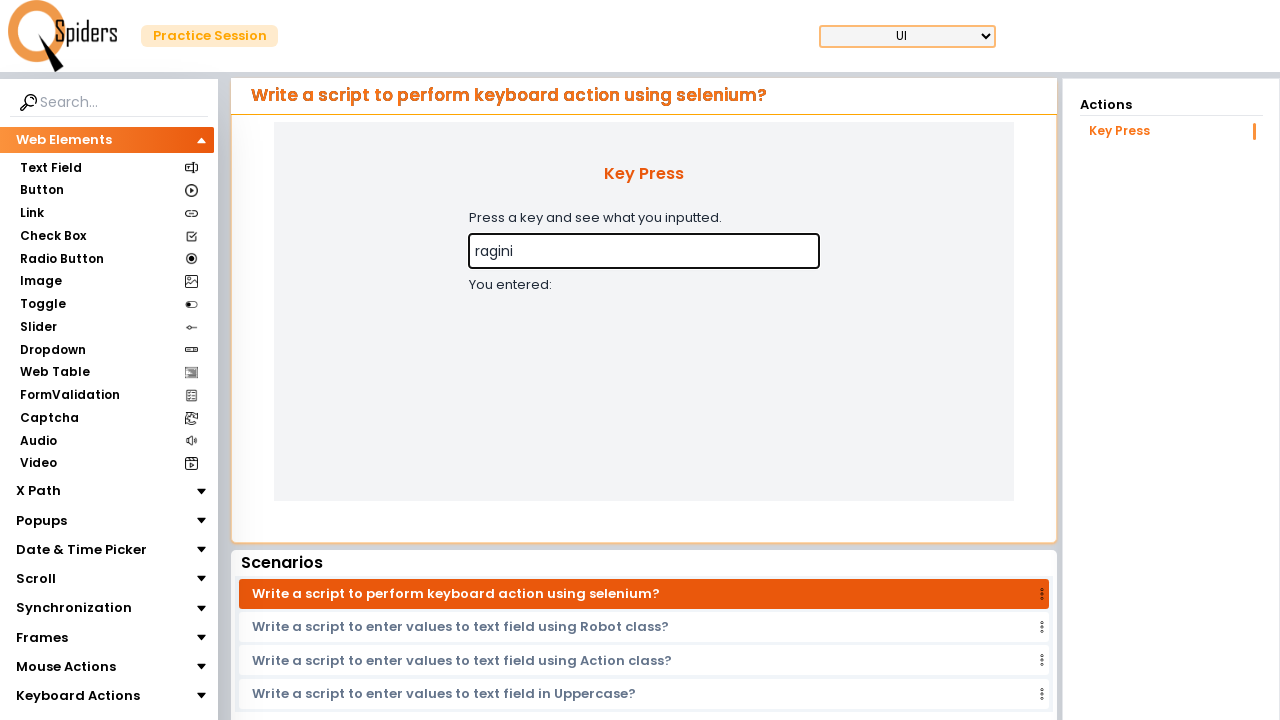

Waited 1000ms for the action to complete
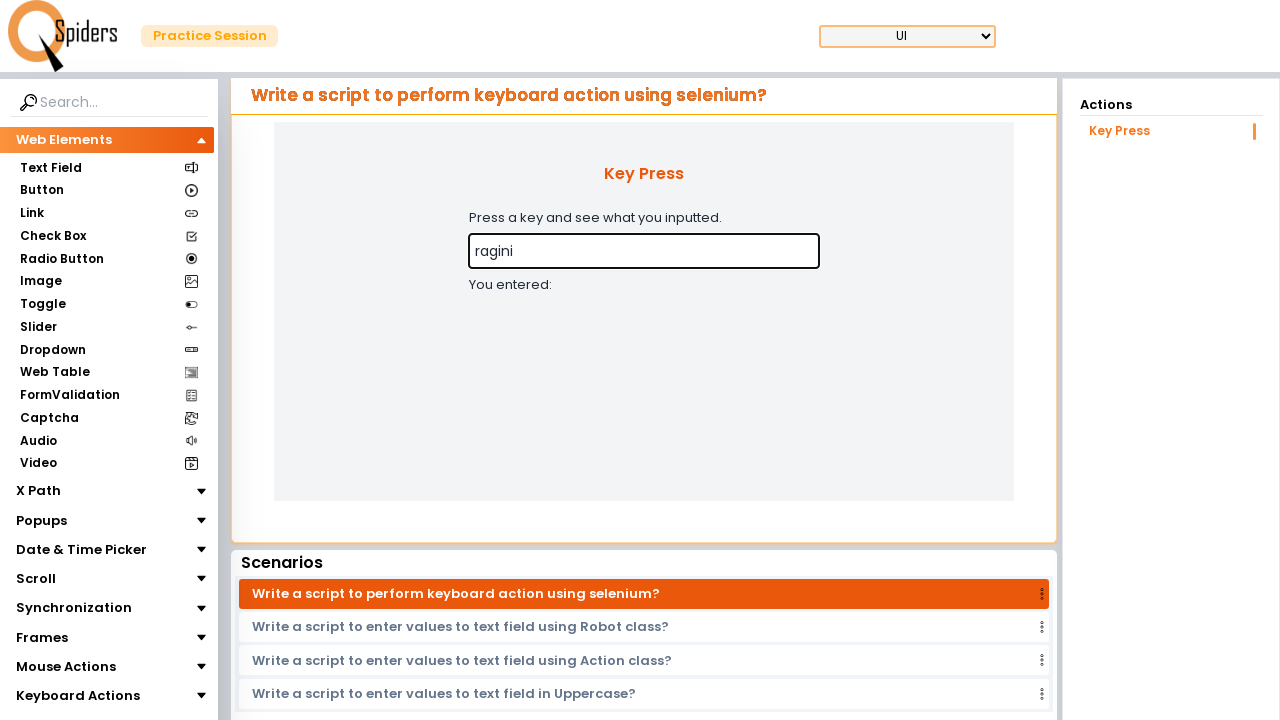

Pressed End key on the element on xpath=//*[@id="demoUI"]/main/section/article/aside/div/aside/div/div/div/div/div
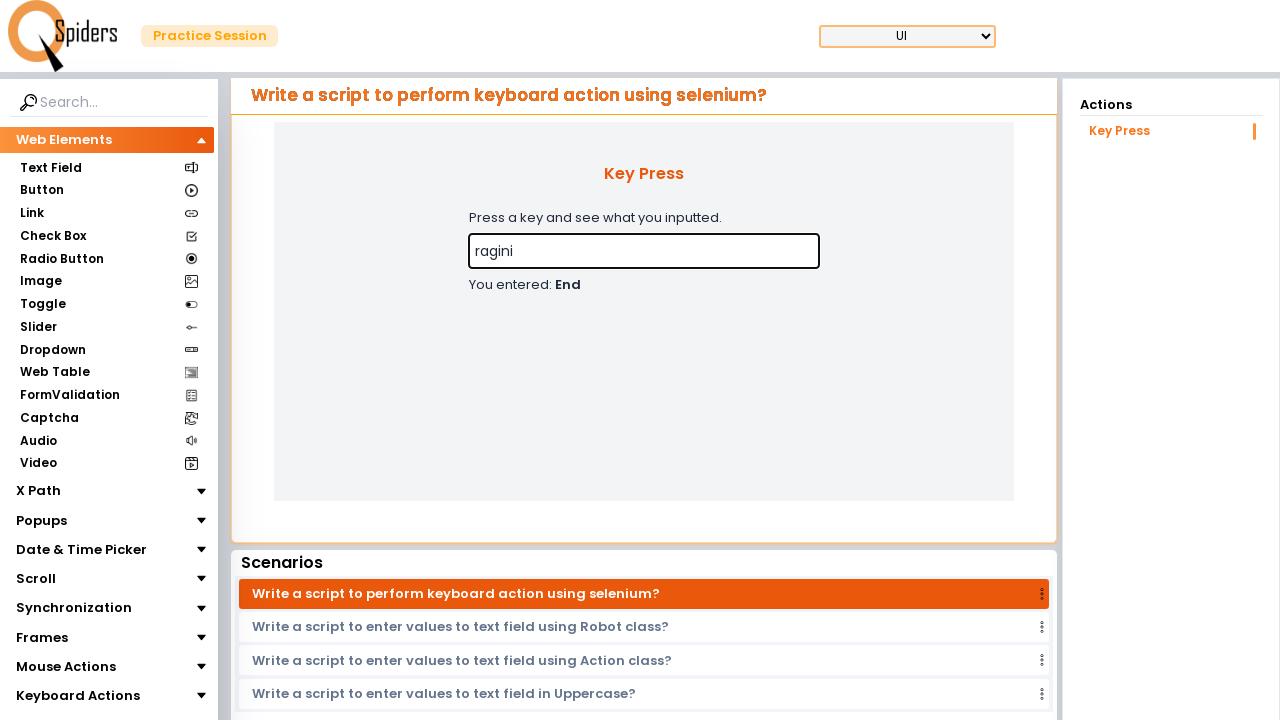

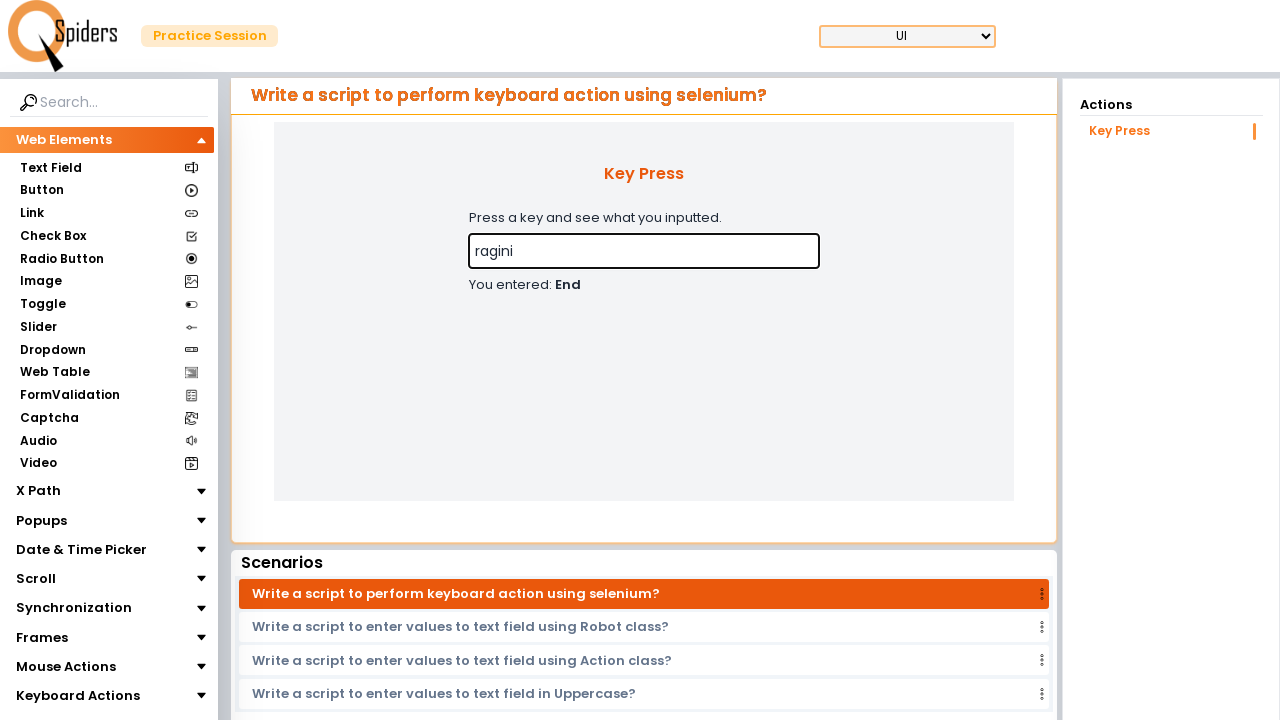